Tests login form validation by entering only a username and clicking login, verifying the password required error message

Starting URL: https://www.saucedemo.com/

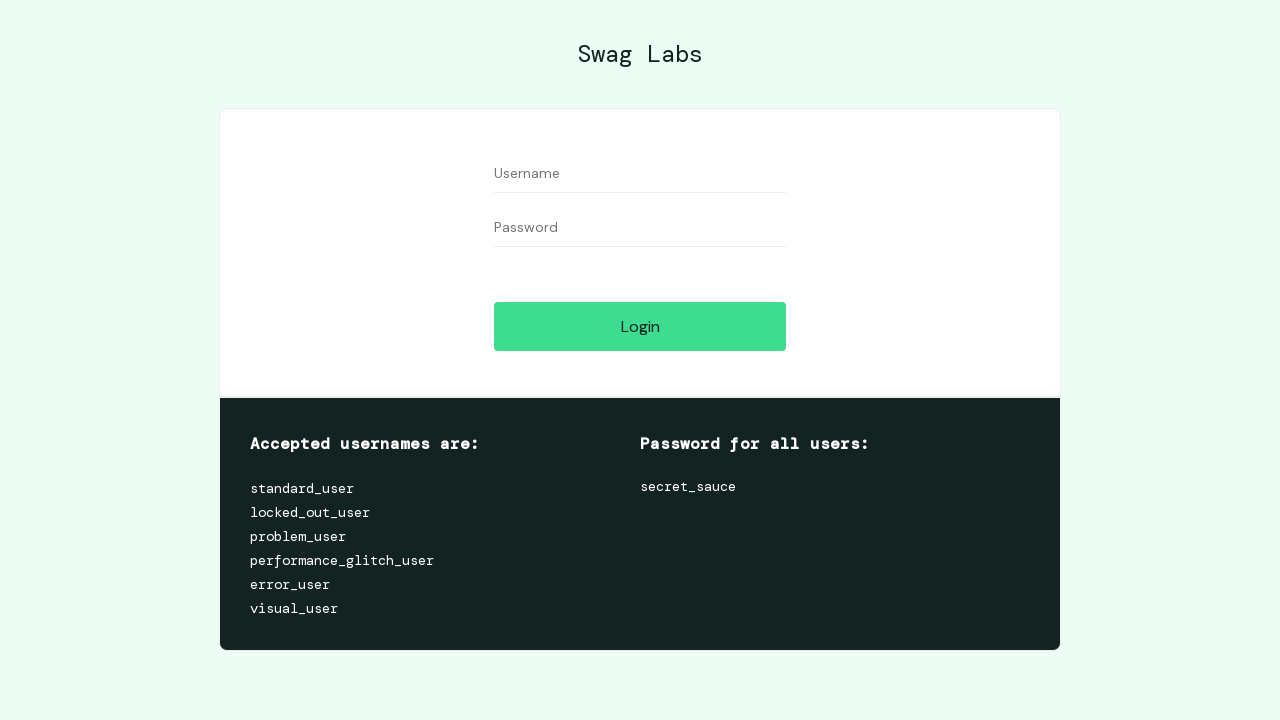

Username field is present on the login page
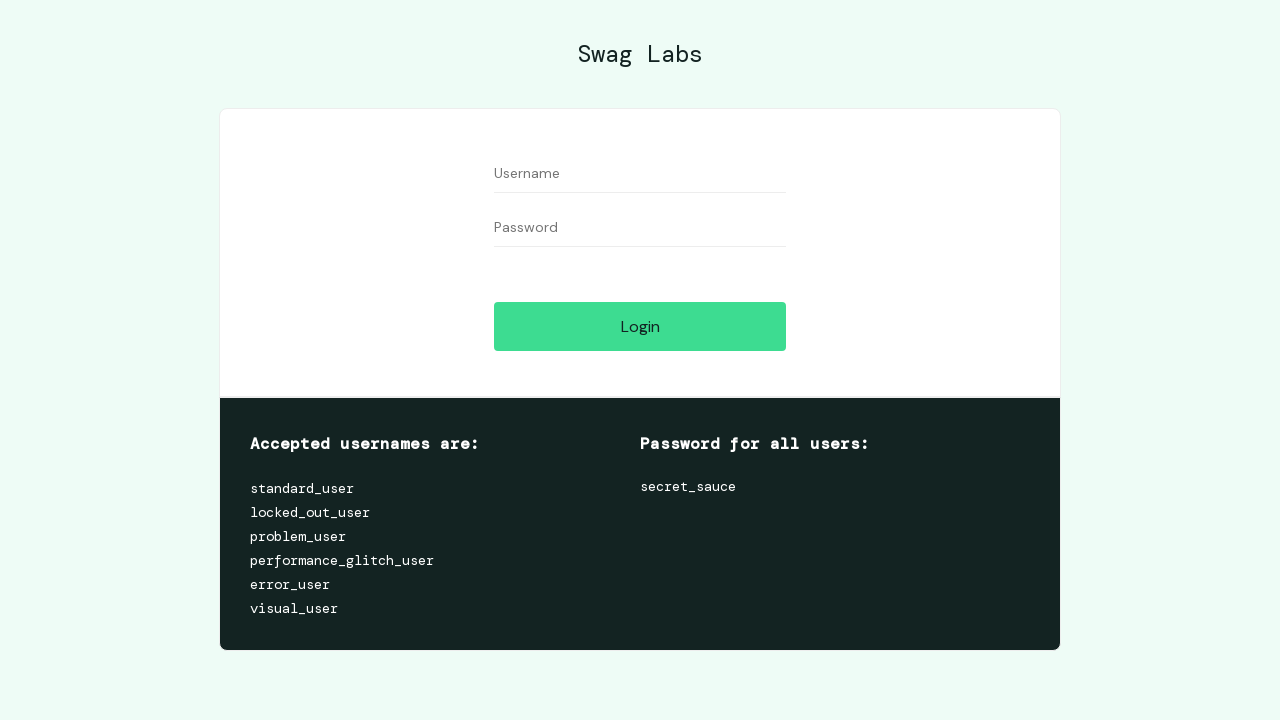

Filled username field with 'standard_user' on #user-name
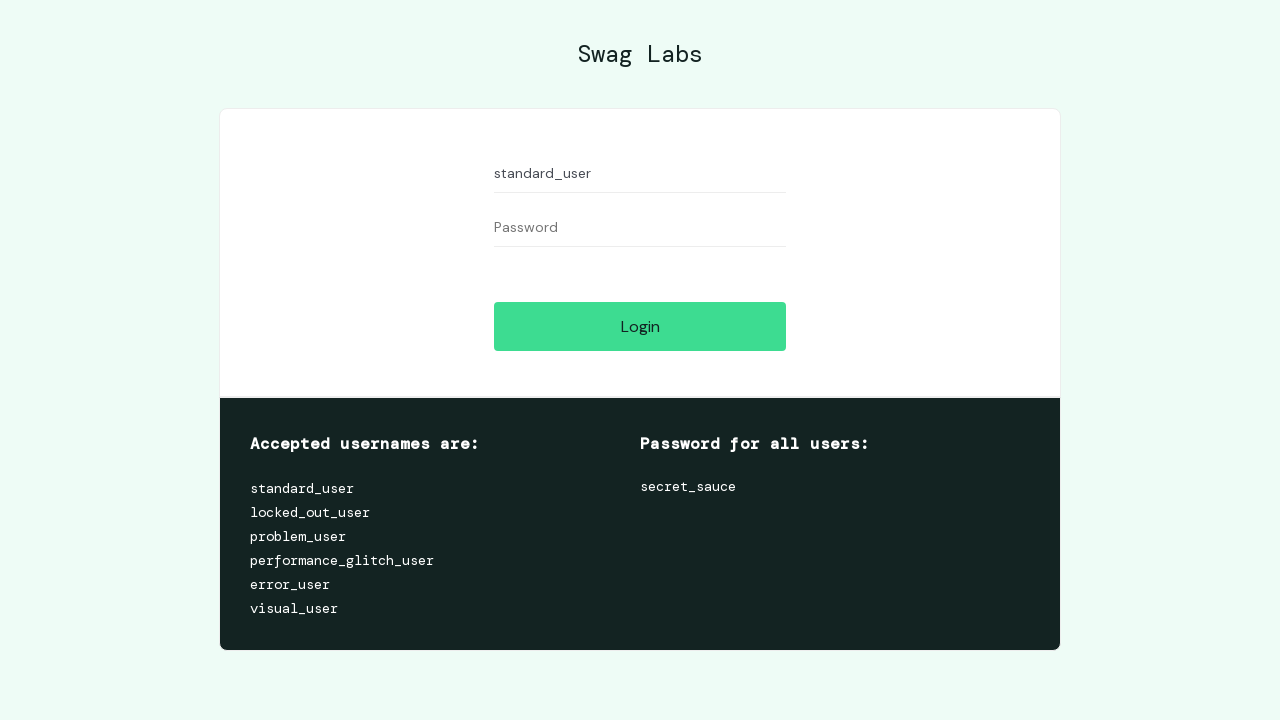

Clicked login button without entering password at (640, 326) on #login-button
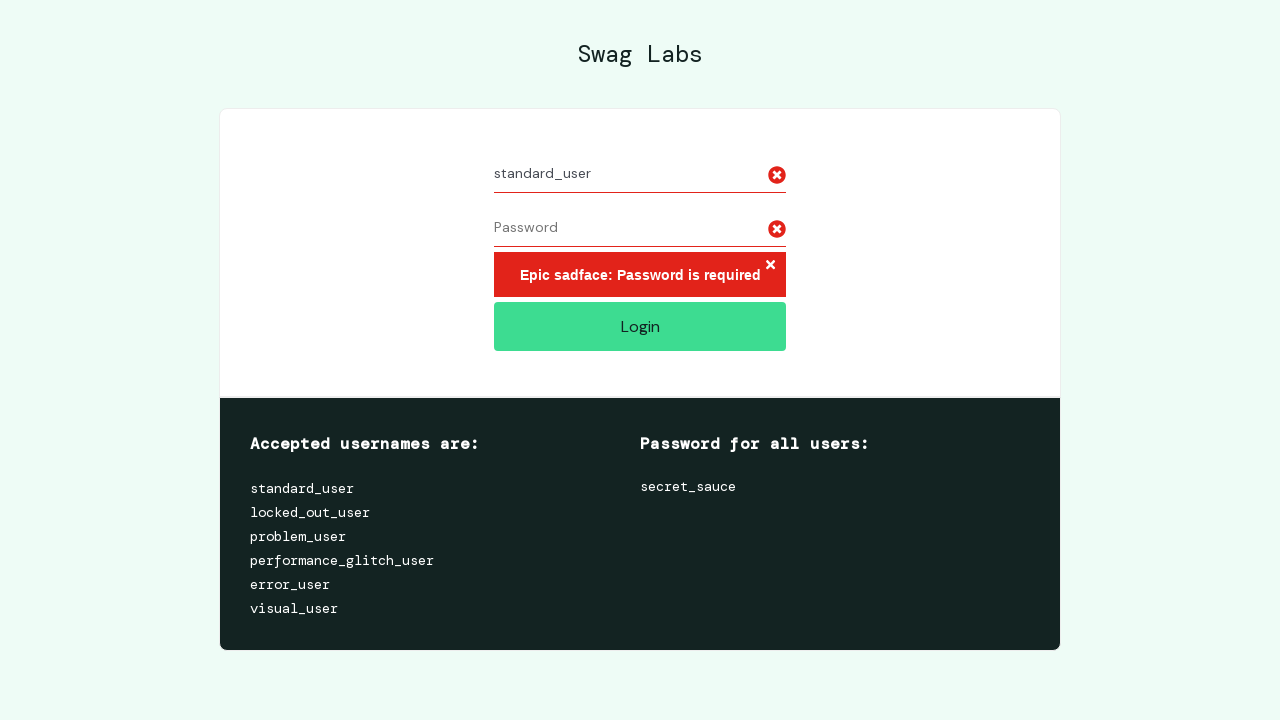

Error message element is visible
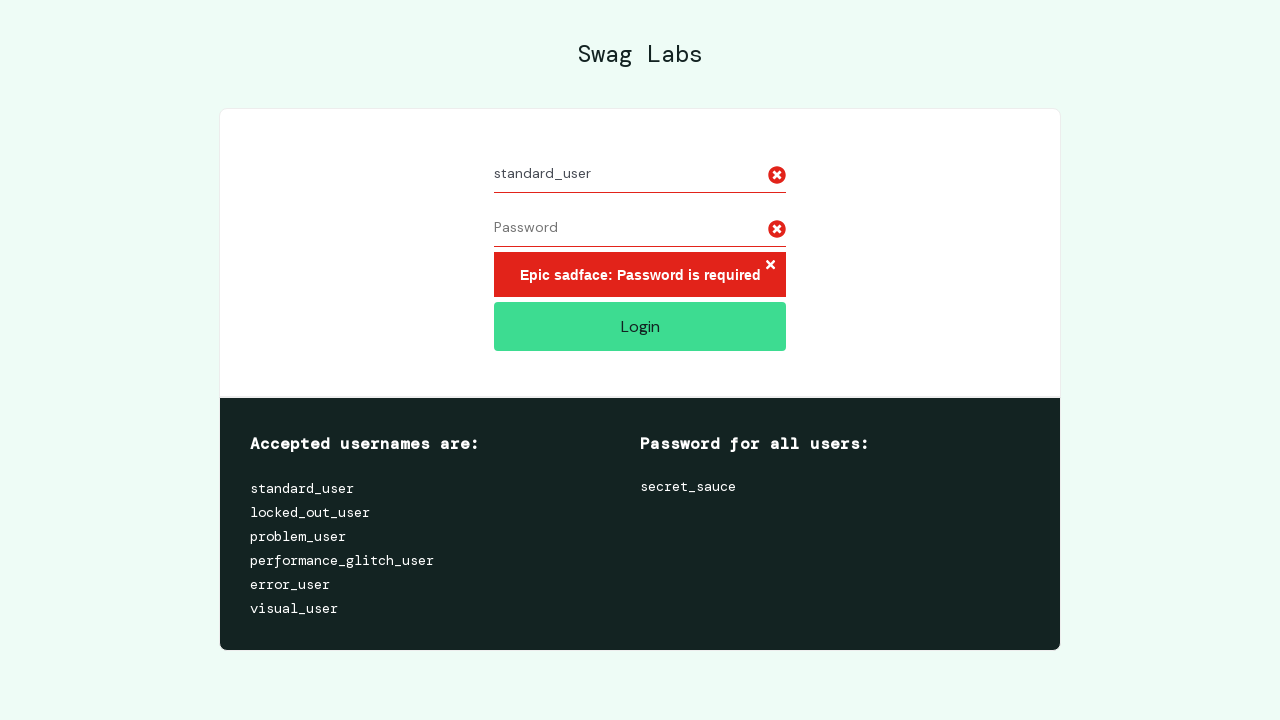

Verified error message displays 'Epic sadface: Password is required'
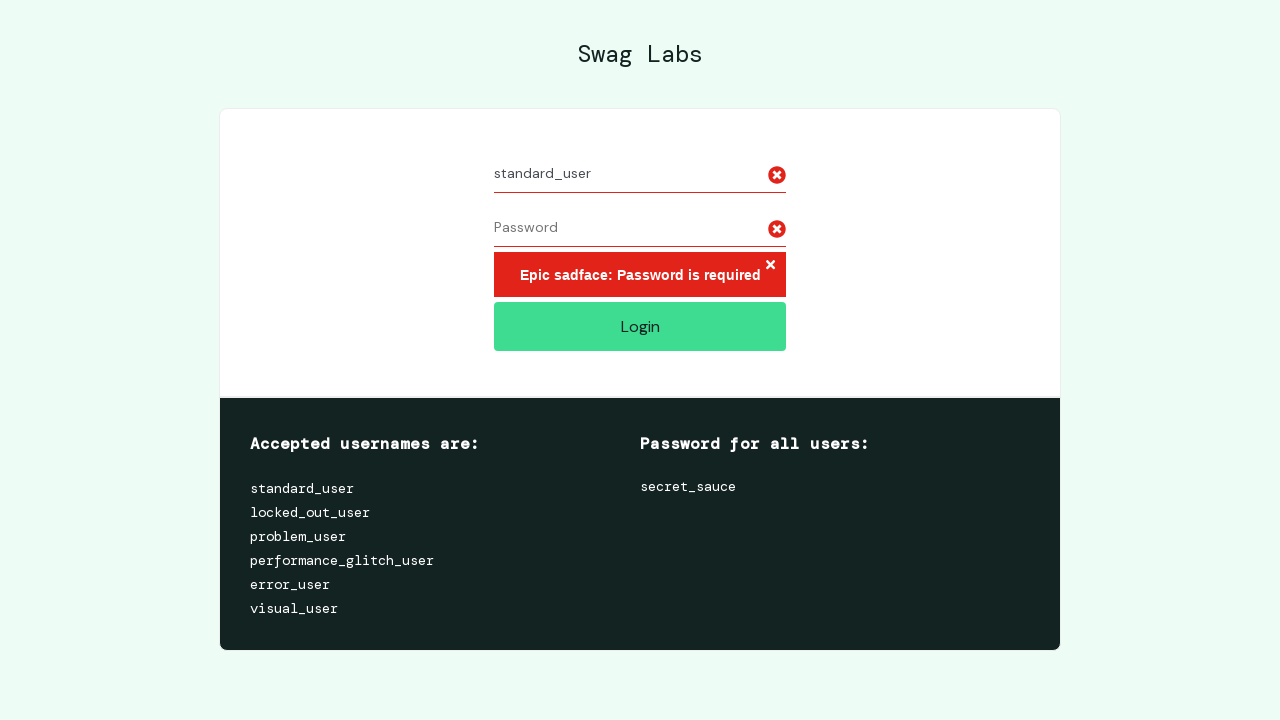

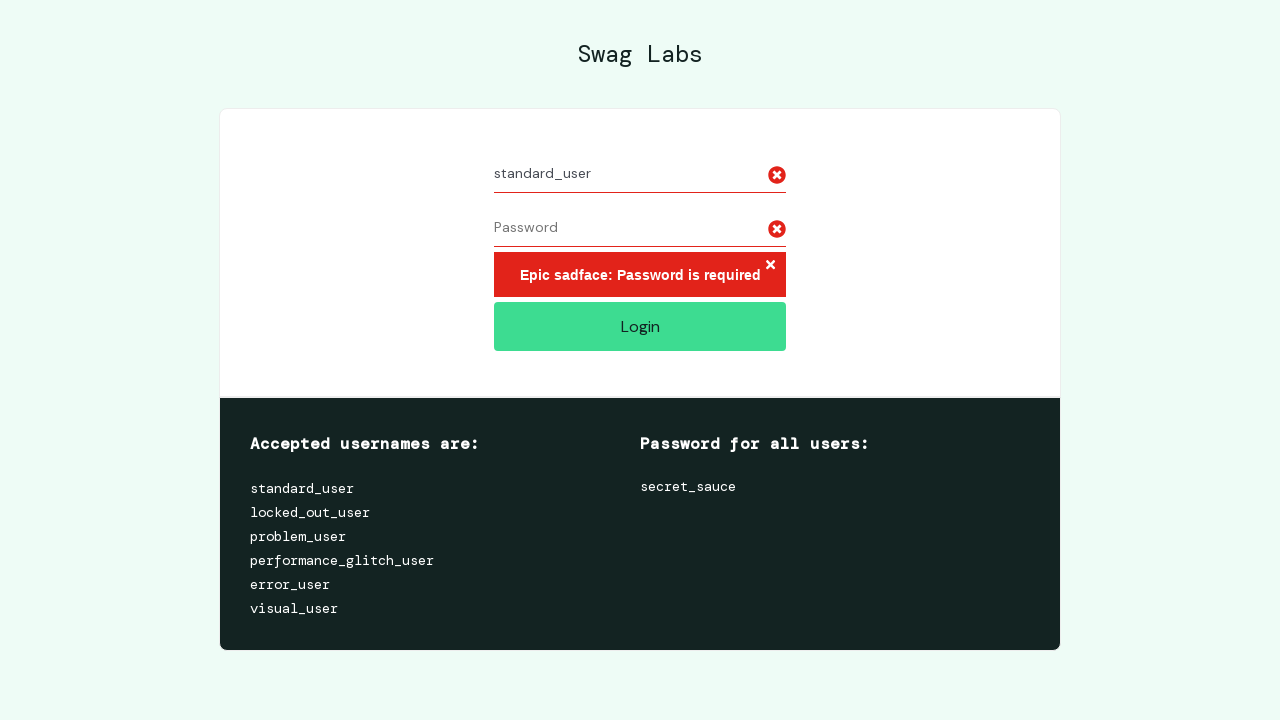